Tests drag and drop functionality by dragging element A to element B position

Starting URL: http://the-internet.herokuapp.com/drag_and_drop

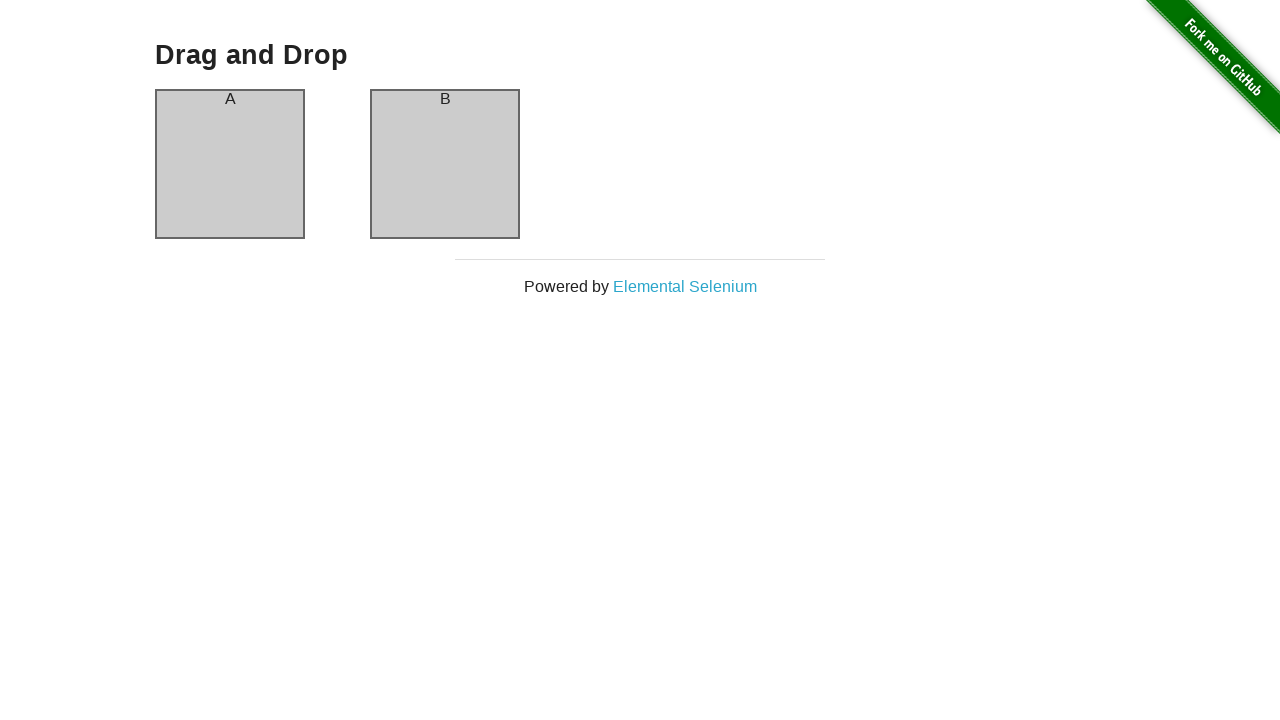

Located source element (column A) for drag and drop
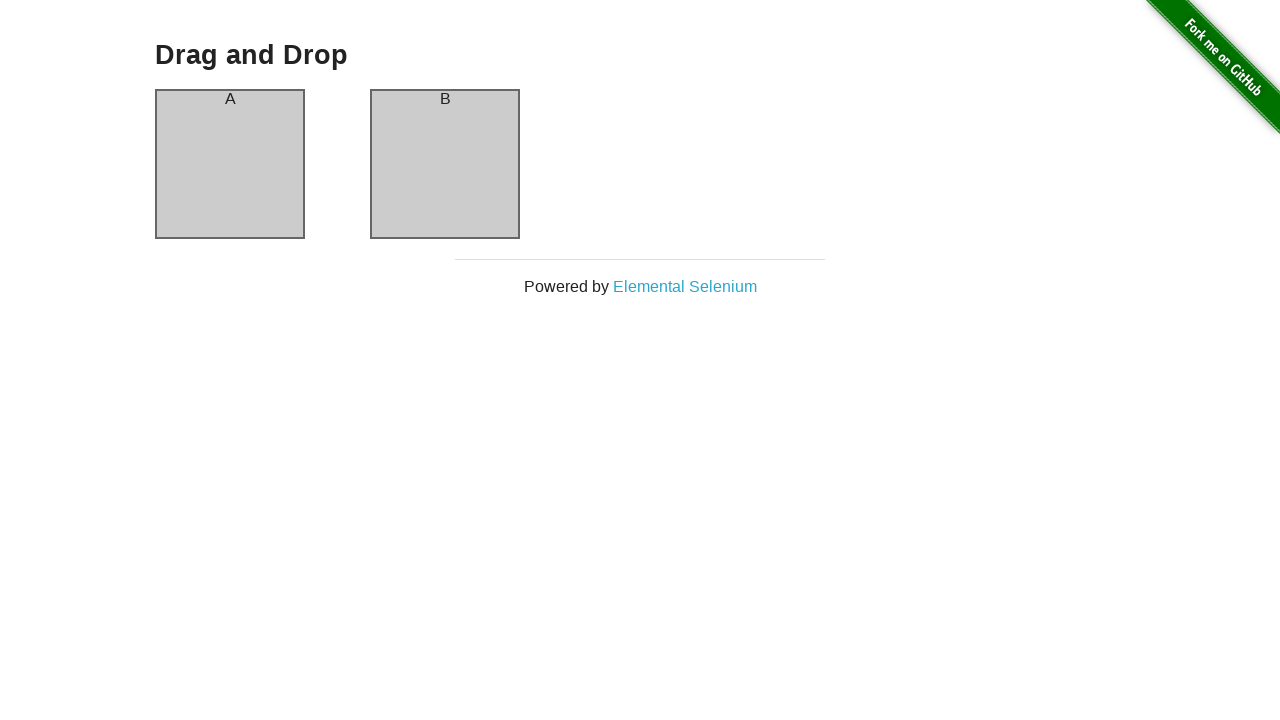

Located destination element (column B) for drag and drop
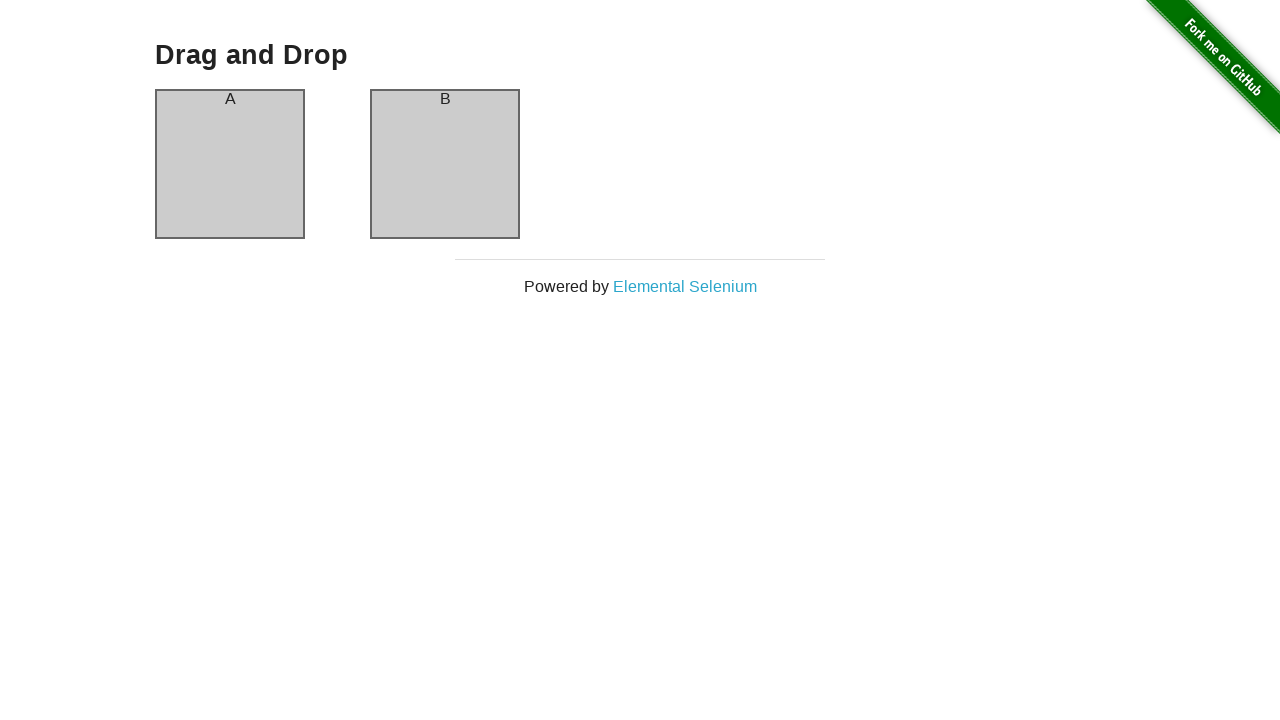

Dragged element A to element B position at (445, 164)
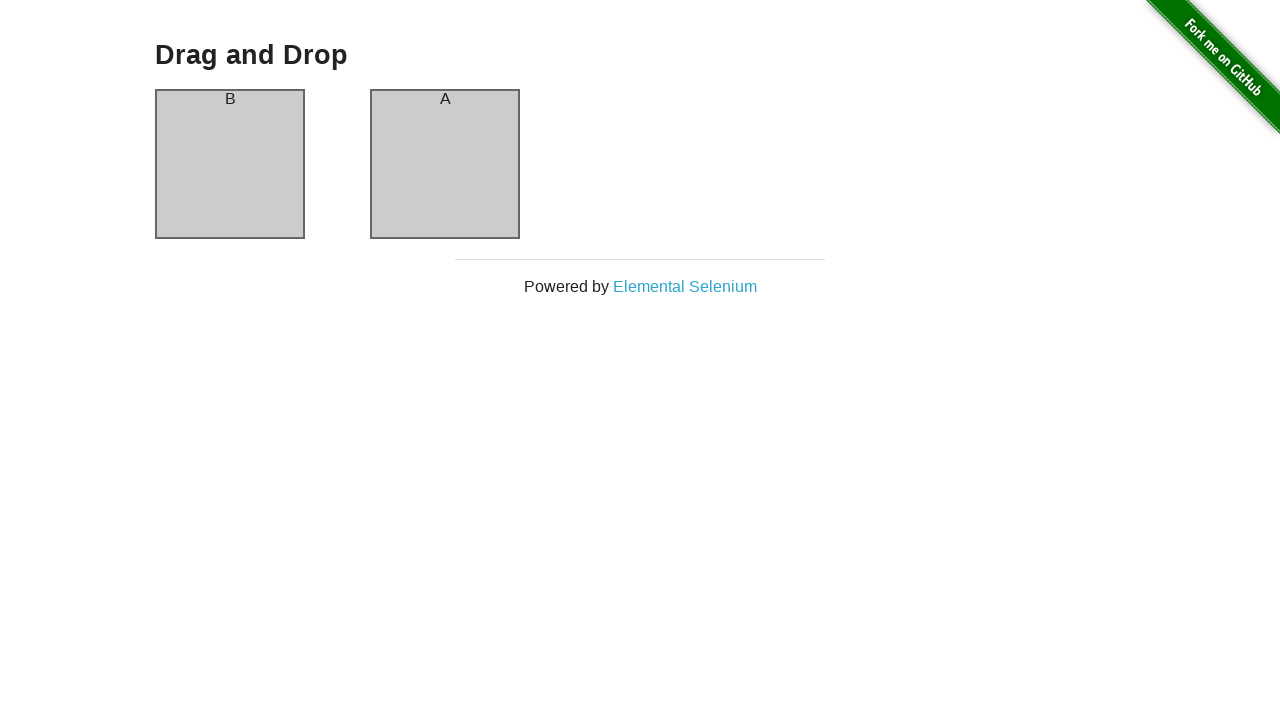

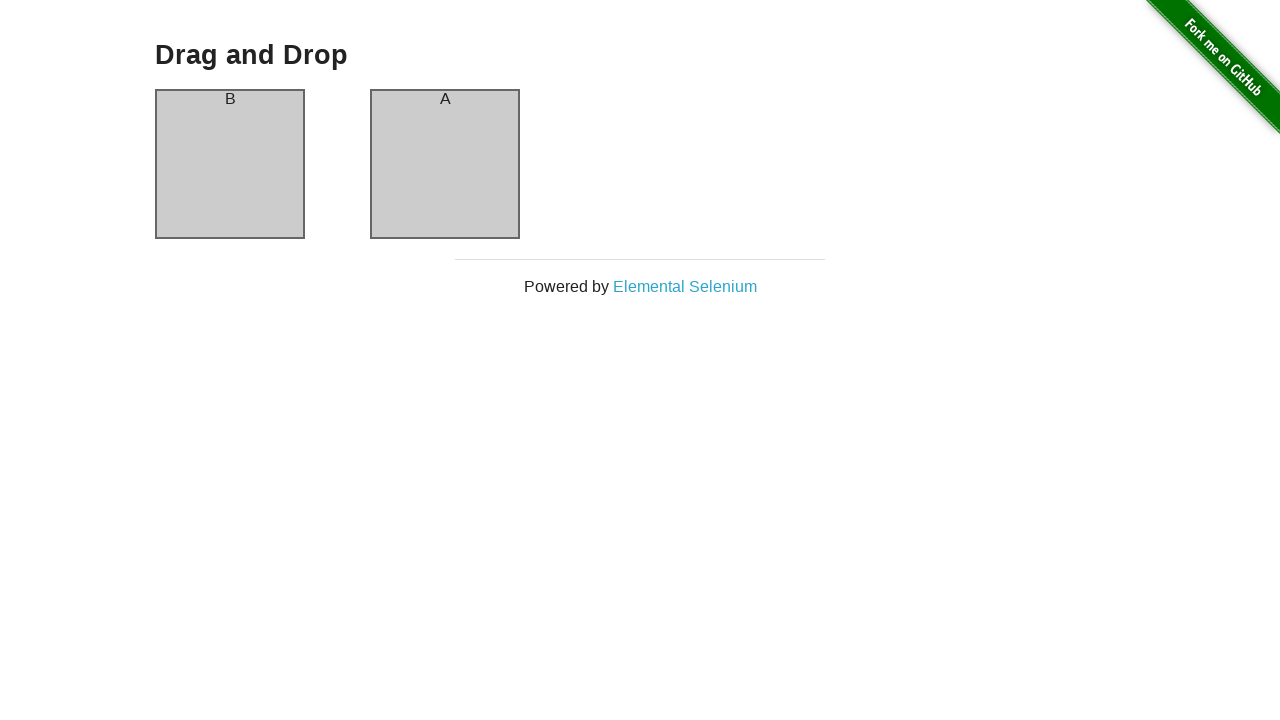